Tests navigation to Browse Languages page and verifies the table headers Language and Author are displayed

Starting URL: http://www.99-bottles-of-beer.net/

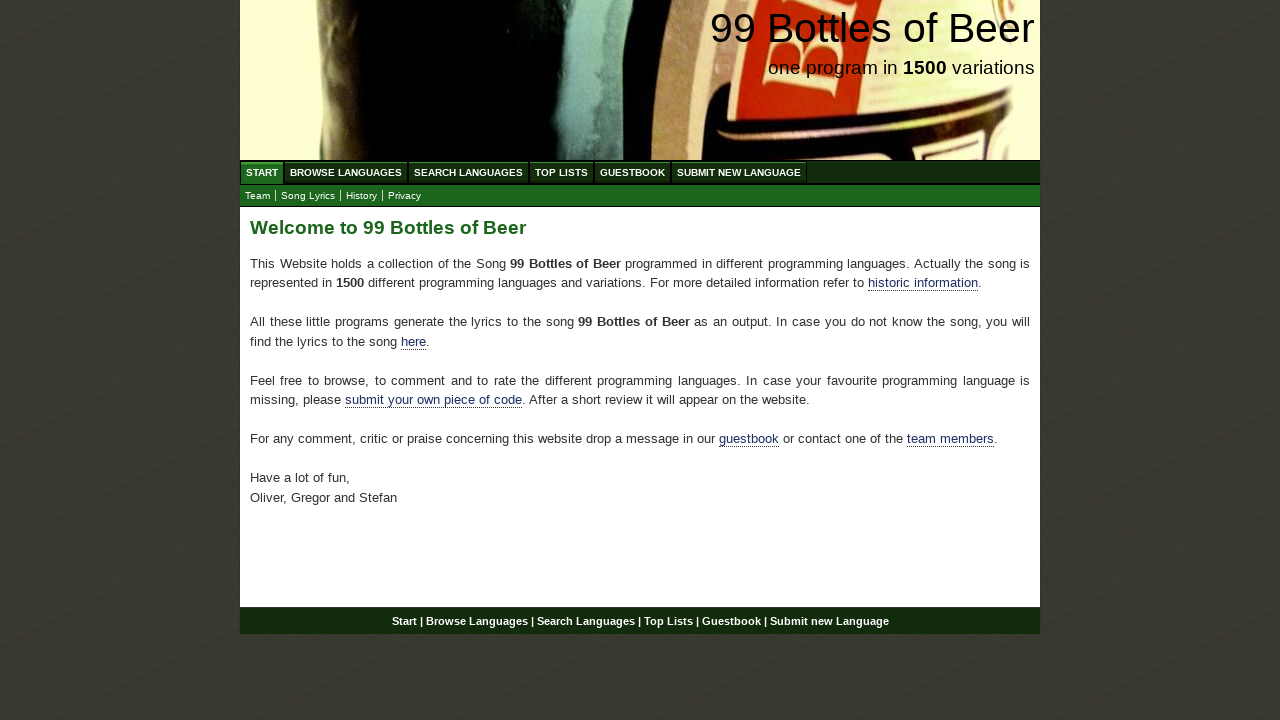

Clicked on Browse Languages link at (346, 172) on #navigation #menu li a[href='/abc.html']
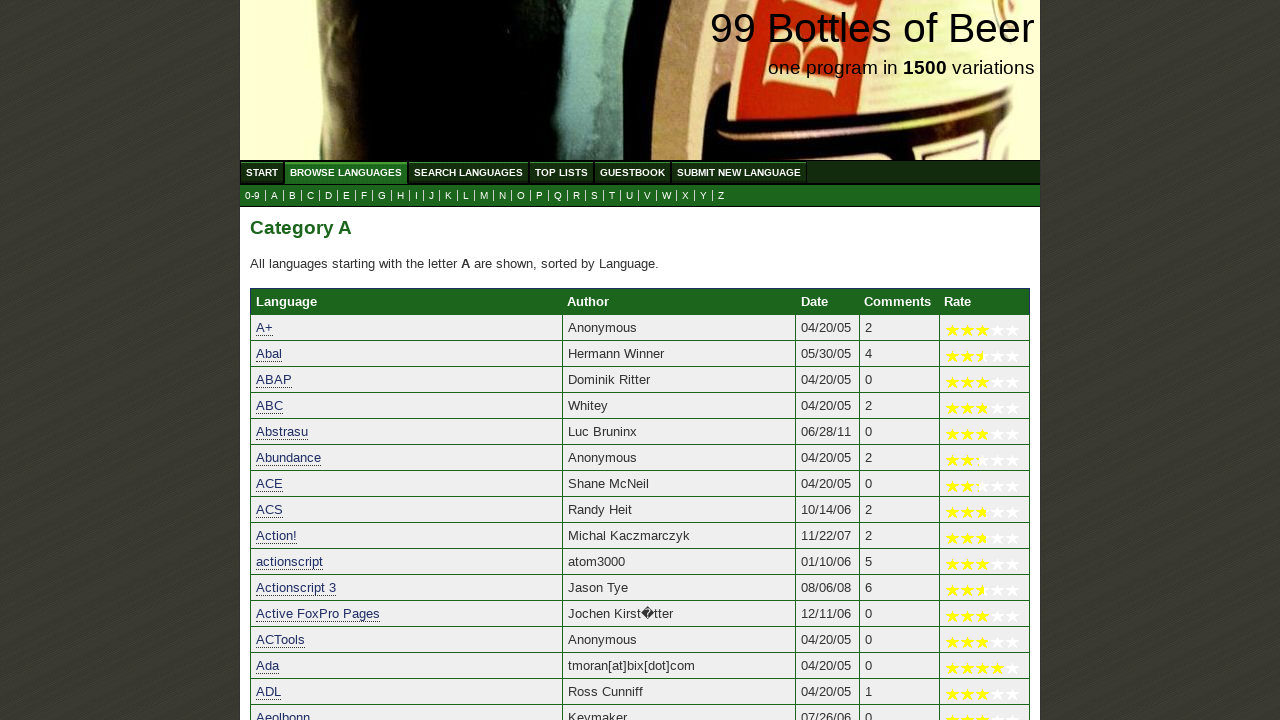

Waited for 'Language' table header to load
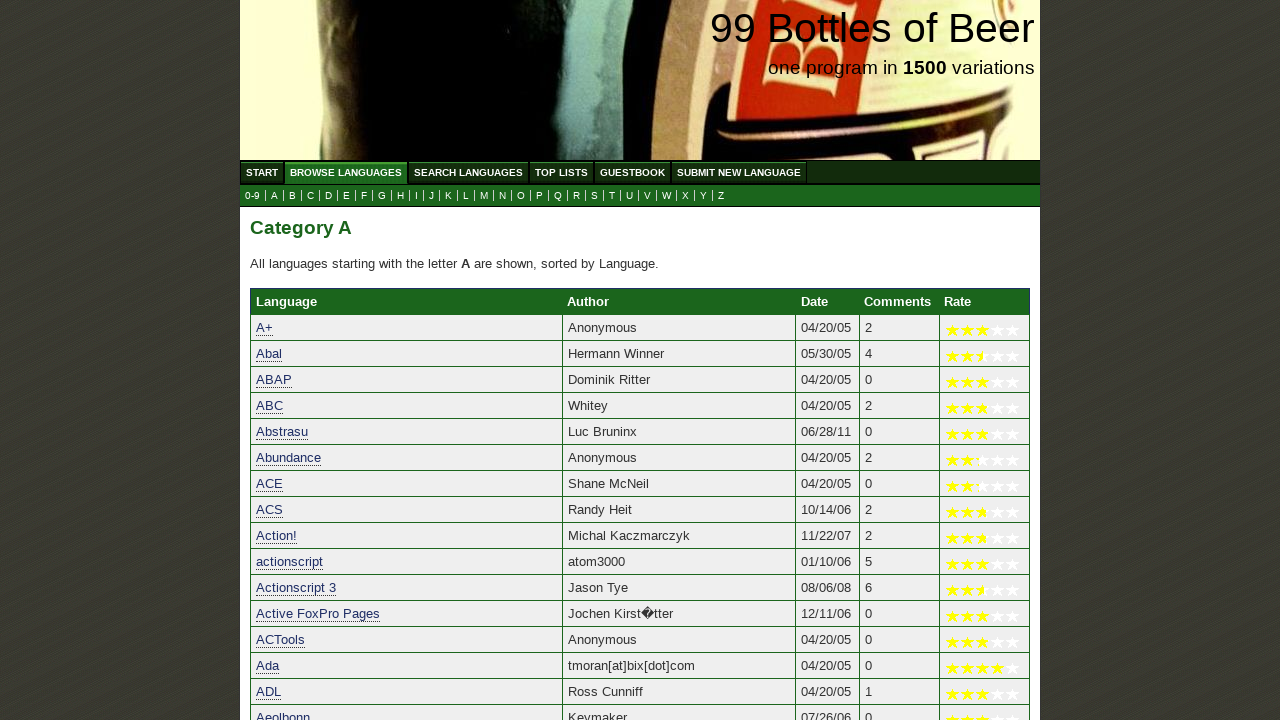

Waited for 'Author' table header to load
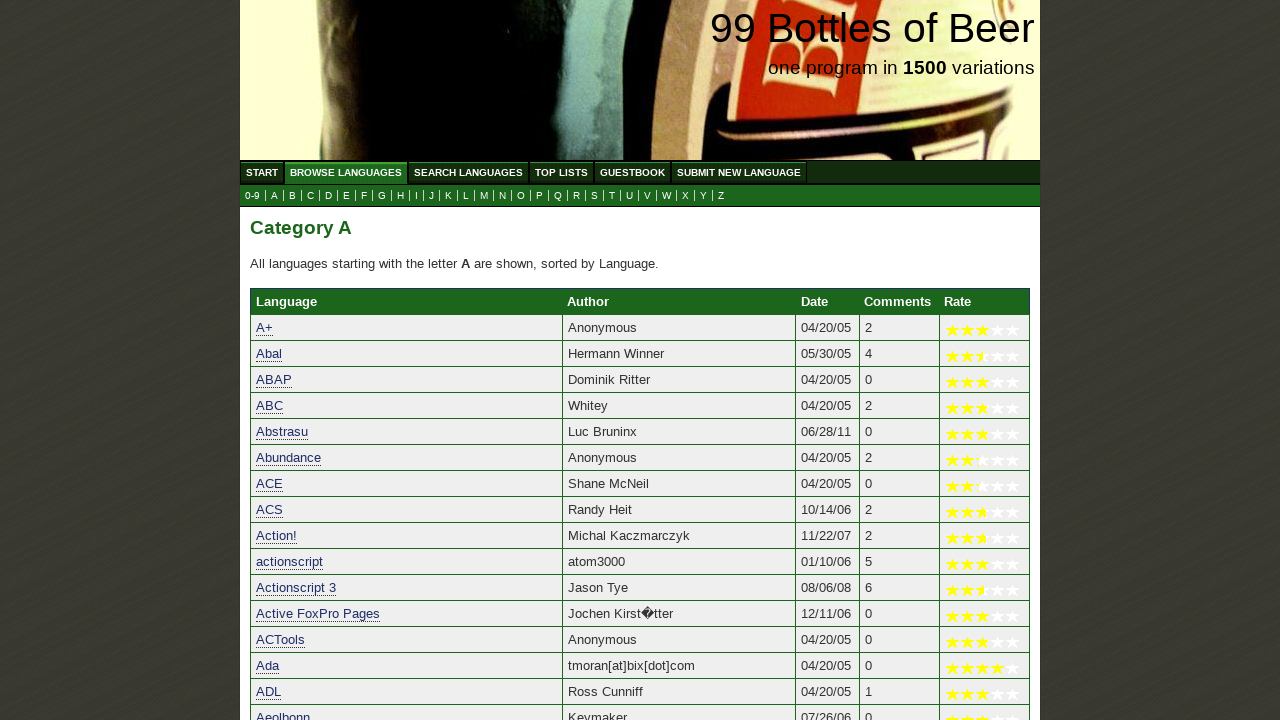

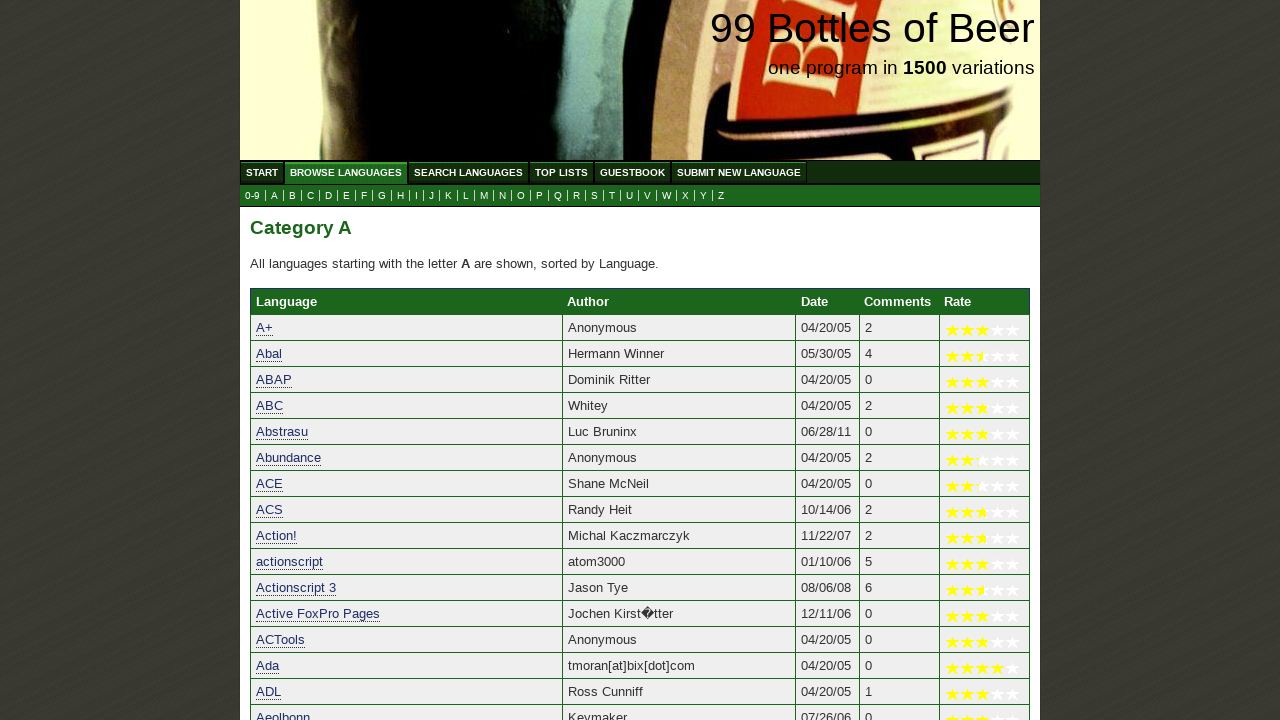